Navigates to the BlazeDemo homepage and maximizes the browser window. The original script also contains unrelated Java array manipulation code that is not part of the browser automation.

Starting URL: https://blazedemo.com/

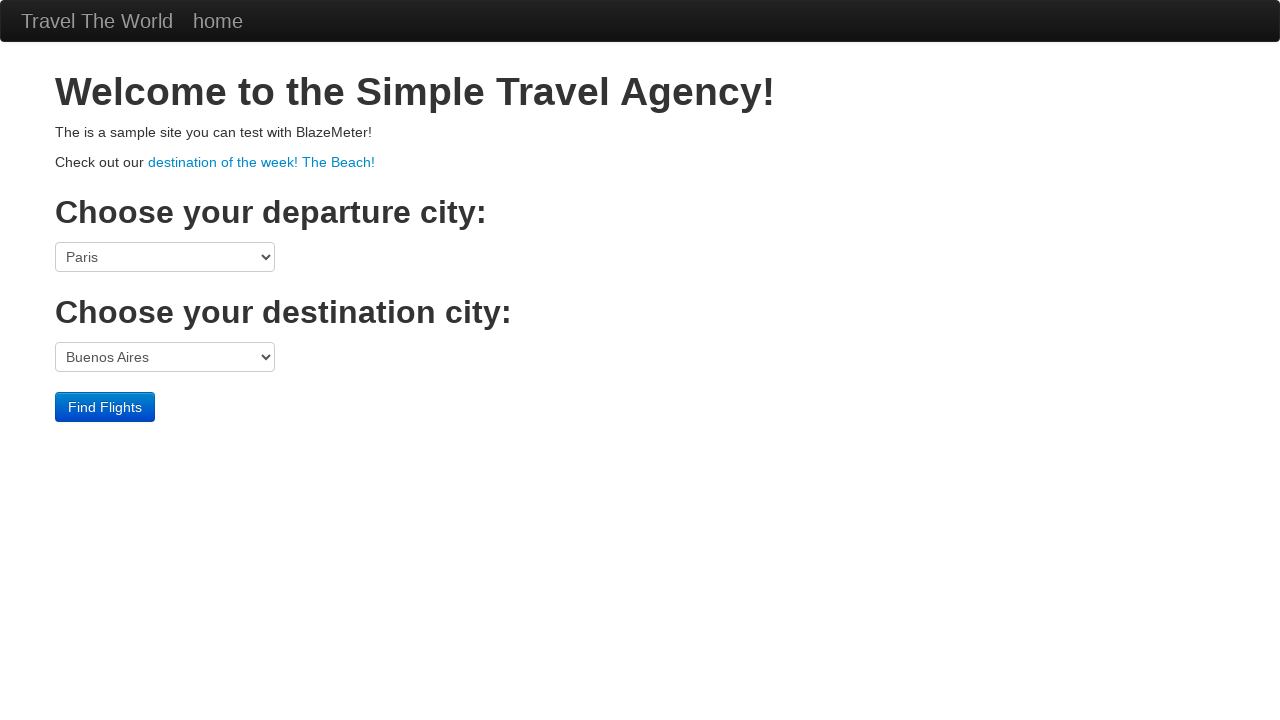

Navigated to BlazeDemo homepage
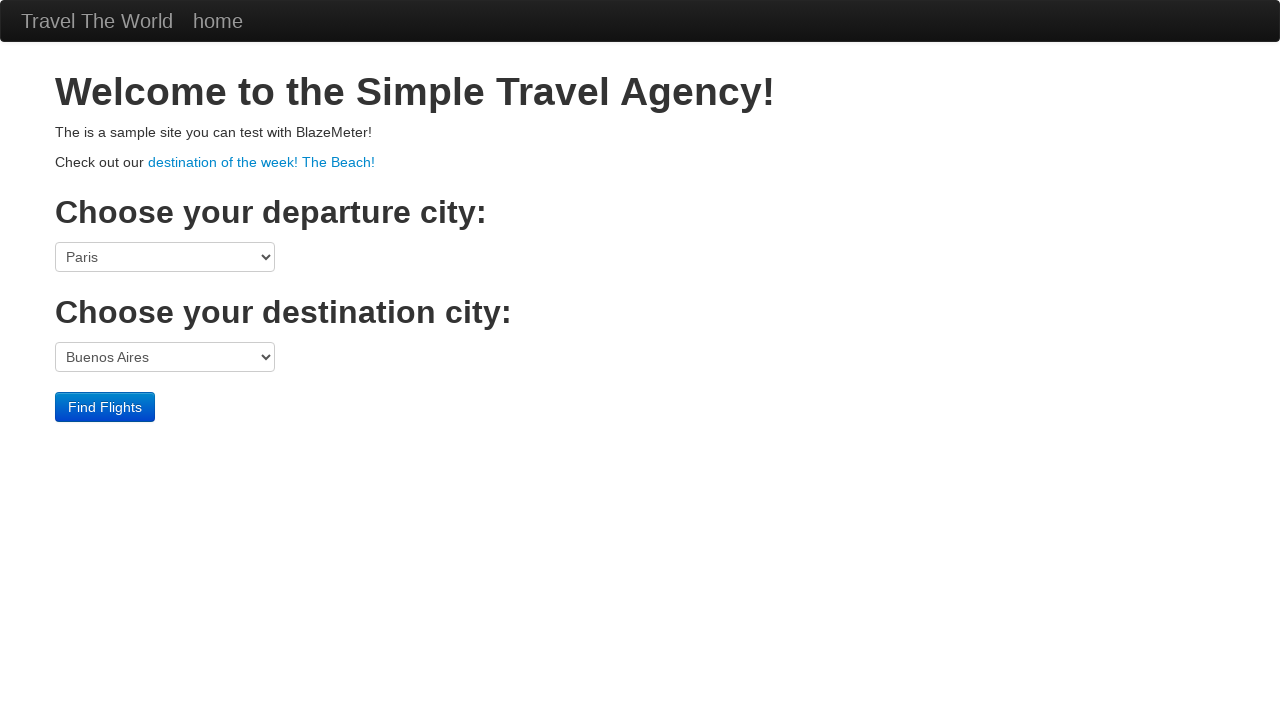

Maximized browser window to 1920x1080
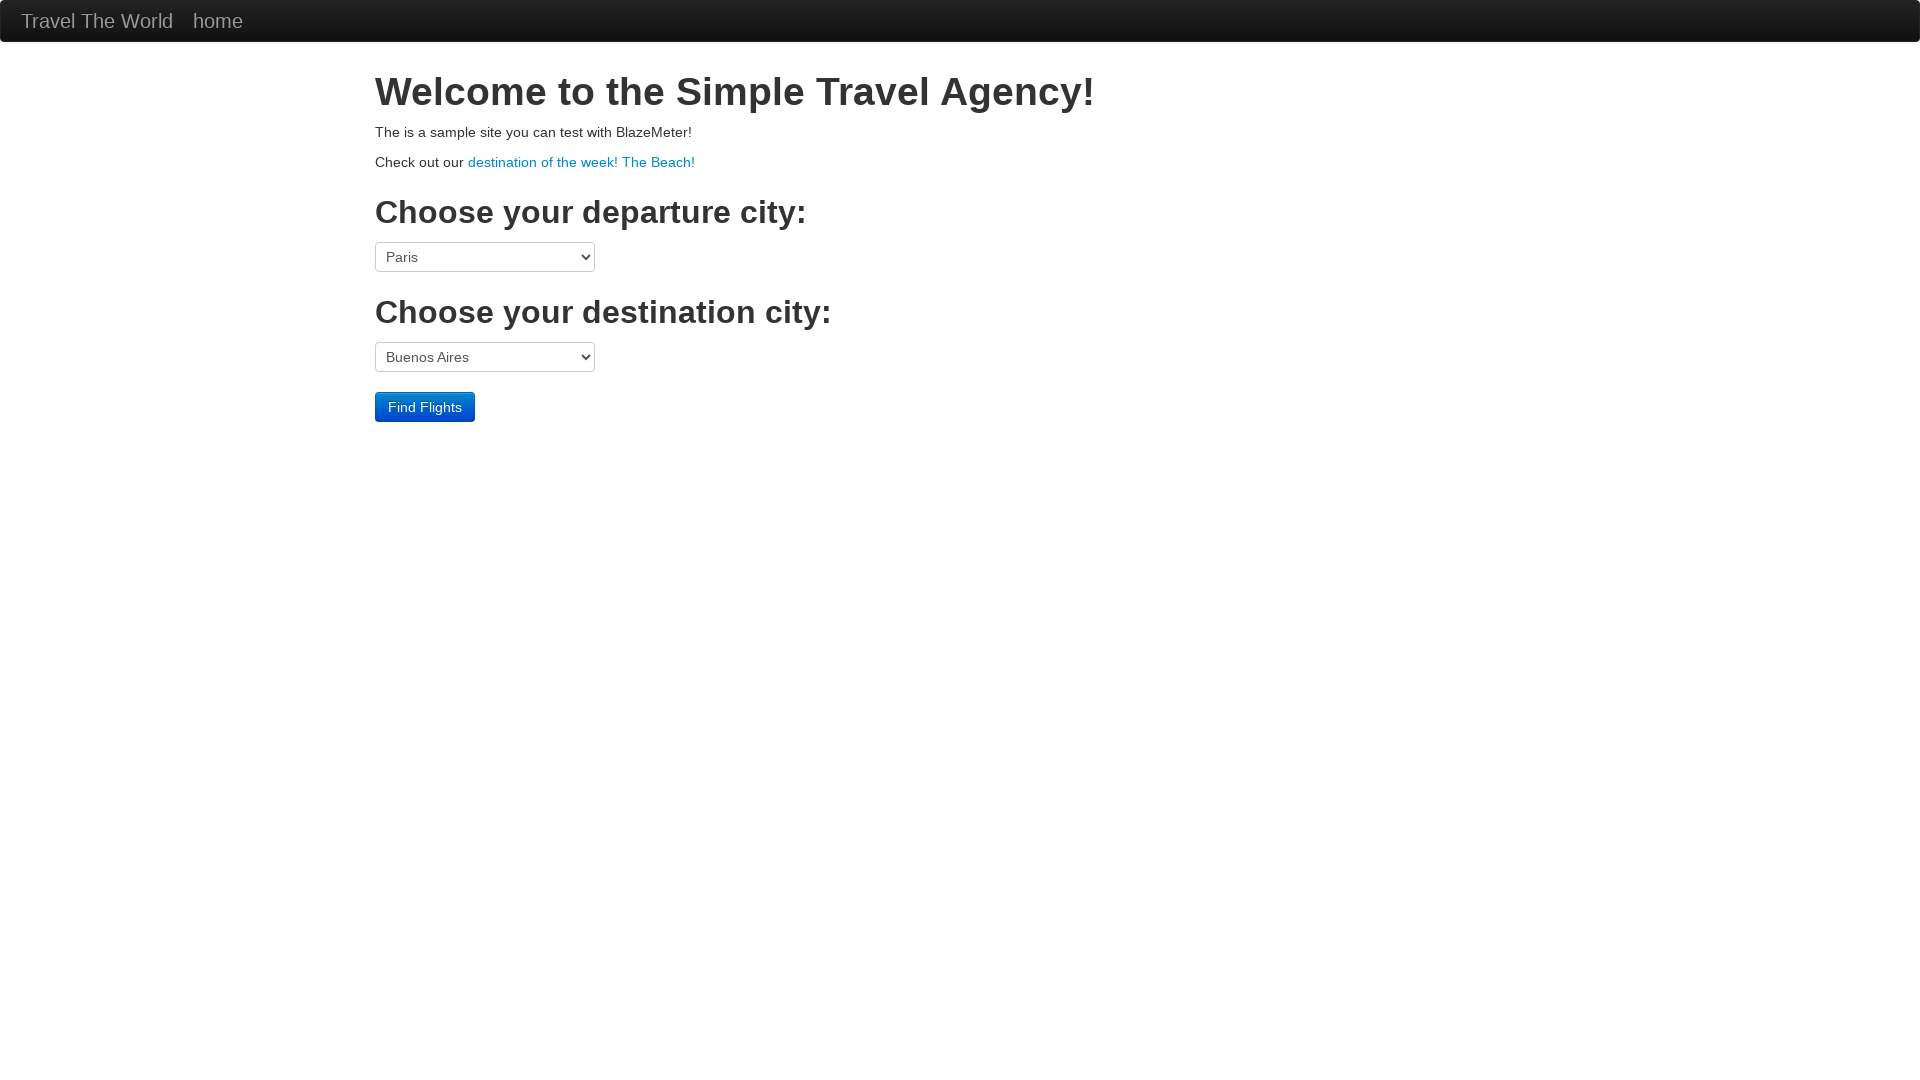

Page fully loaded and DOM content rendered
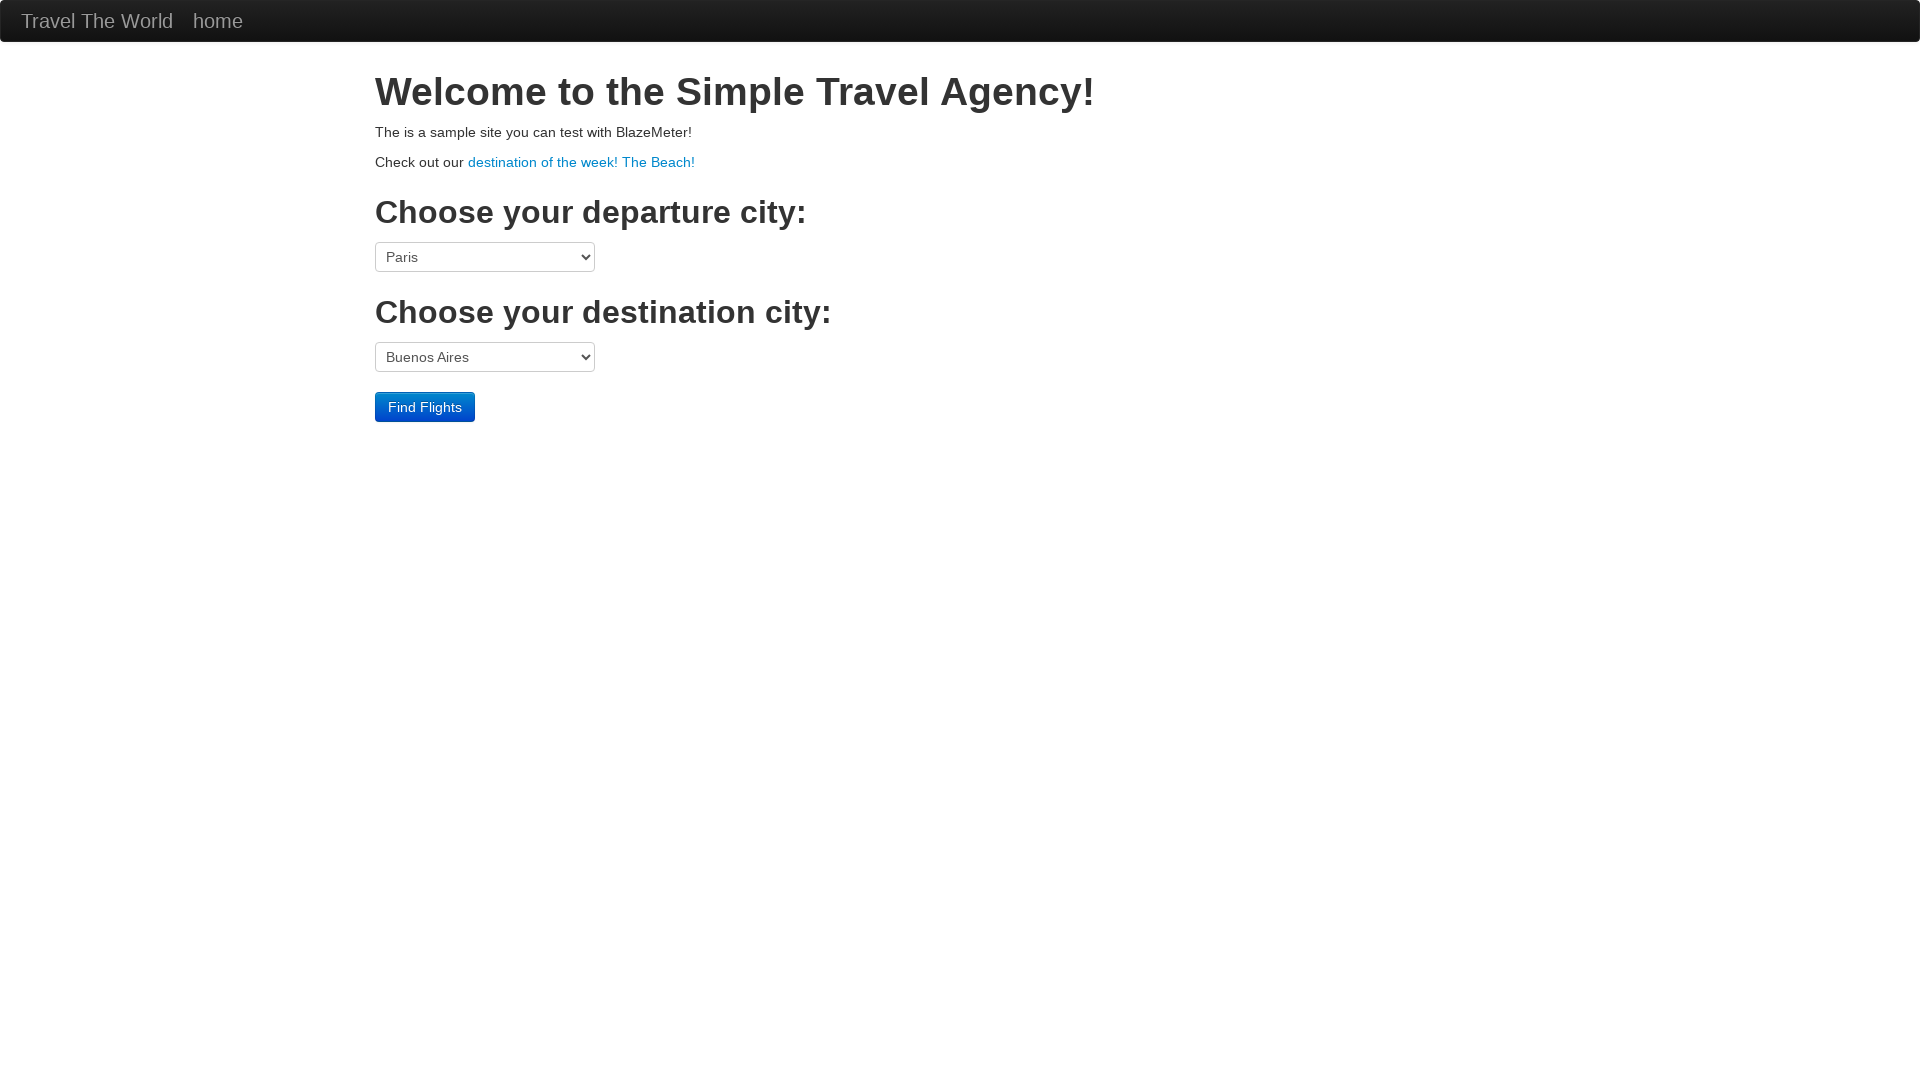

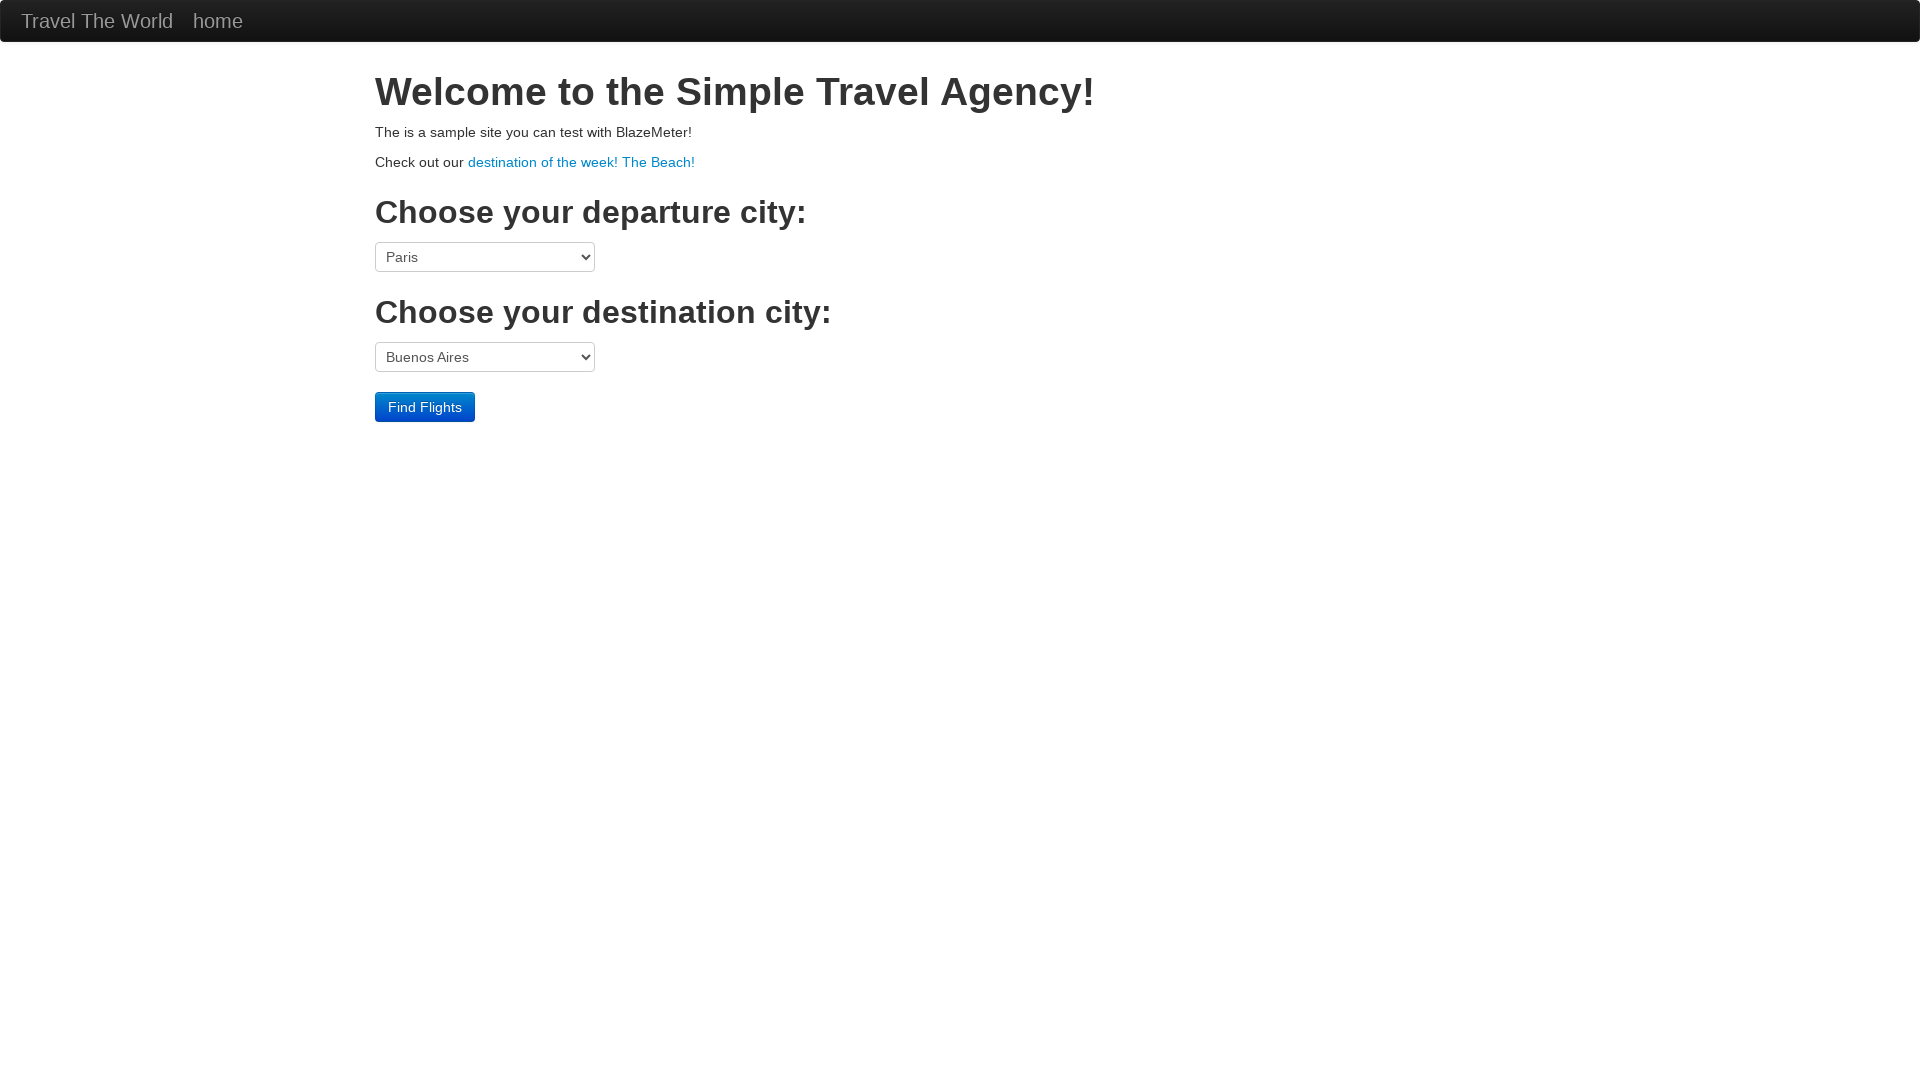